Navigates to the Form Authentication page and verifies the URL is correct

Starting URL: https://the-internet.herokuapp.com/

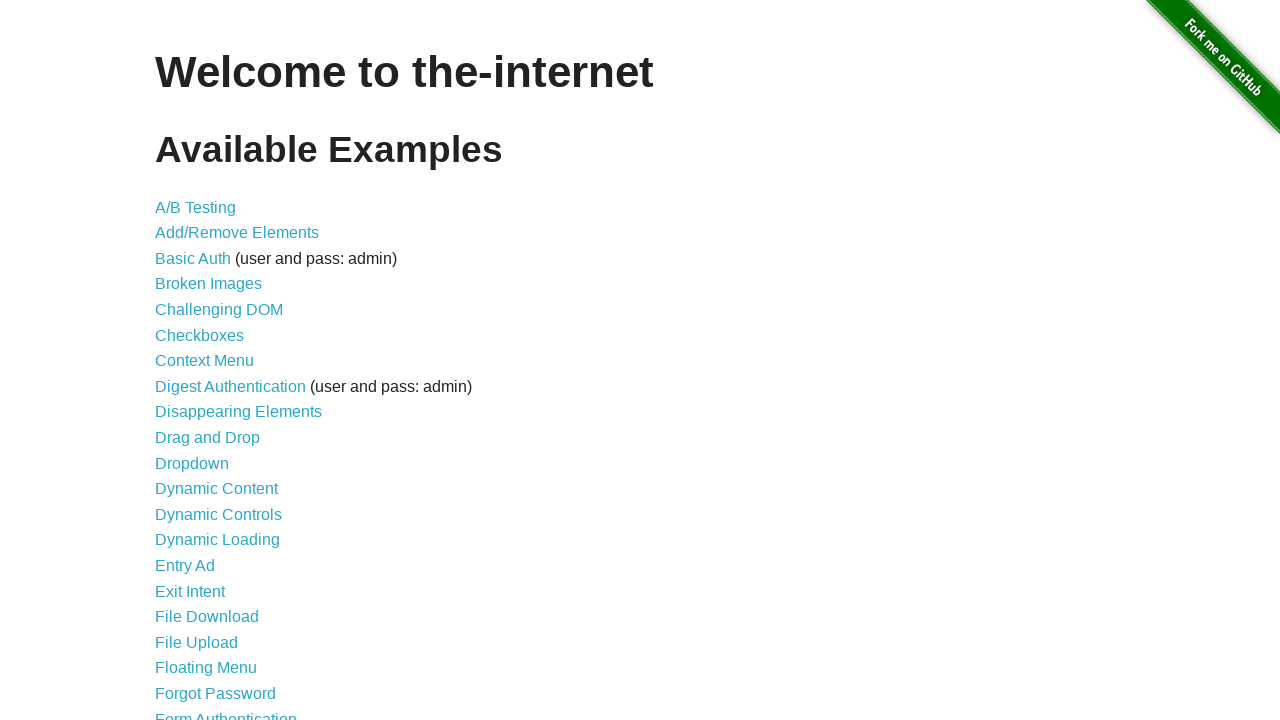

Clicked on Form Authentication link at (226, 712) on xpath=//a[@href="/login"]
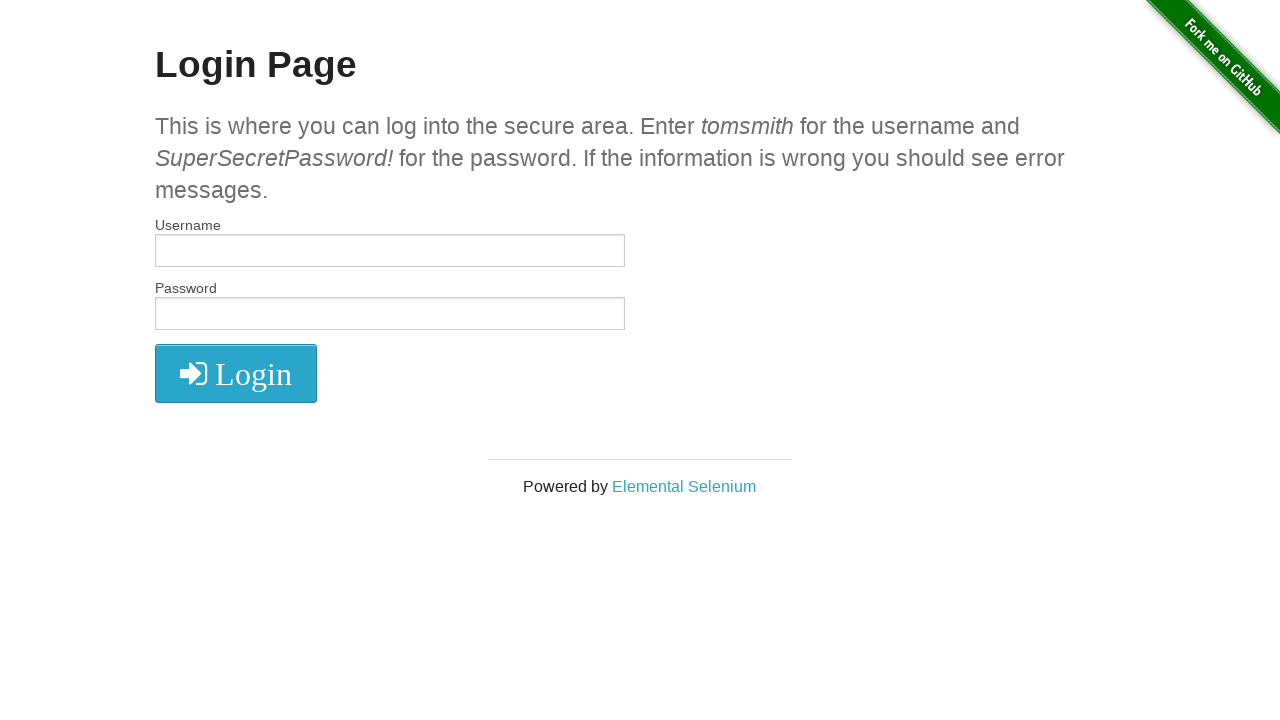

Verified URL is correct at https://the-internet.herokuapp.com/login
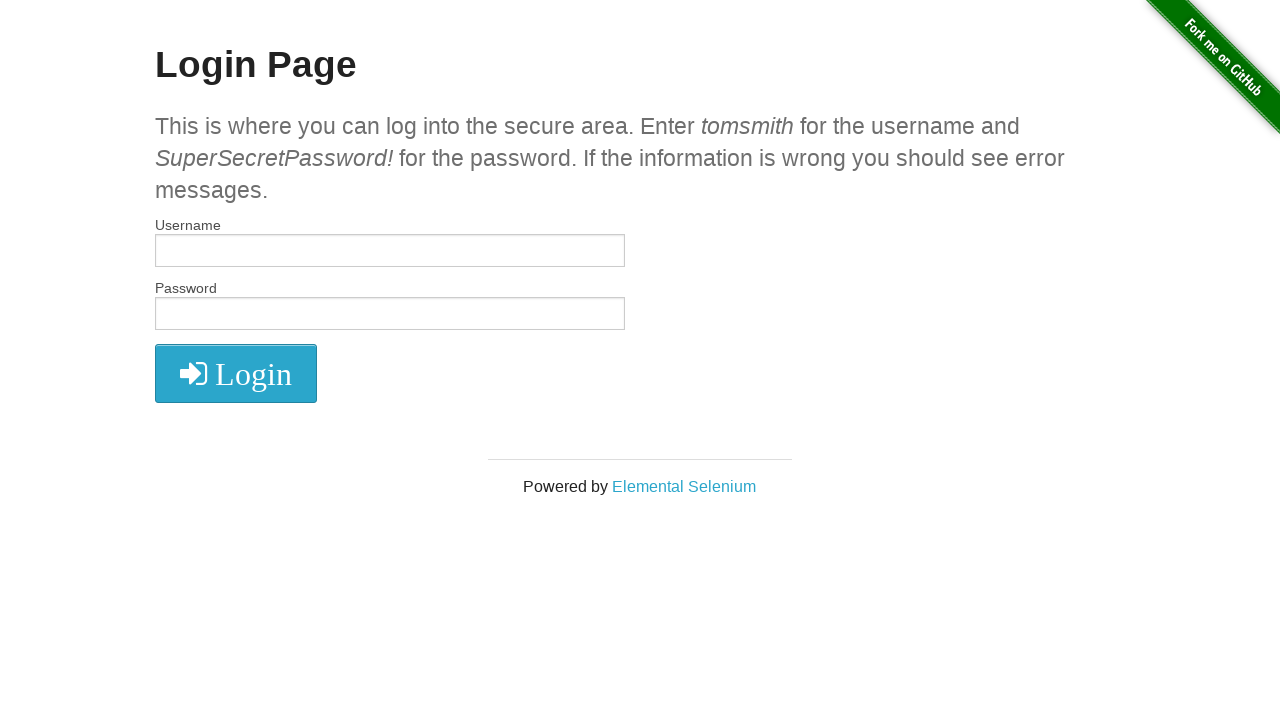

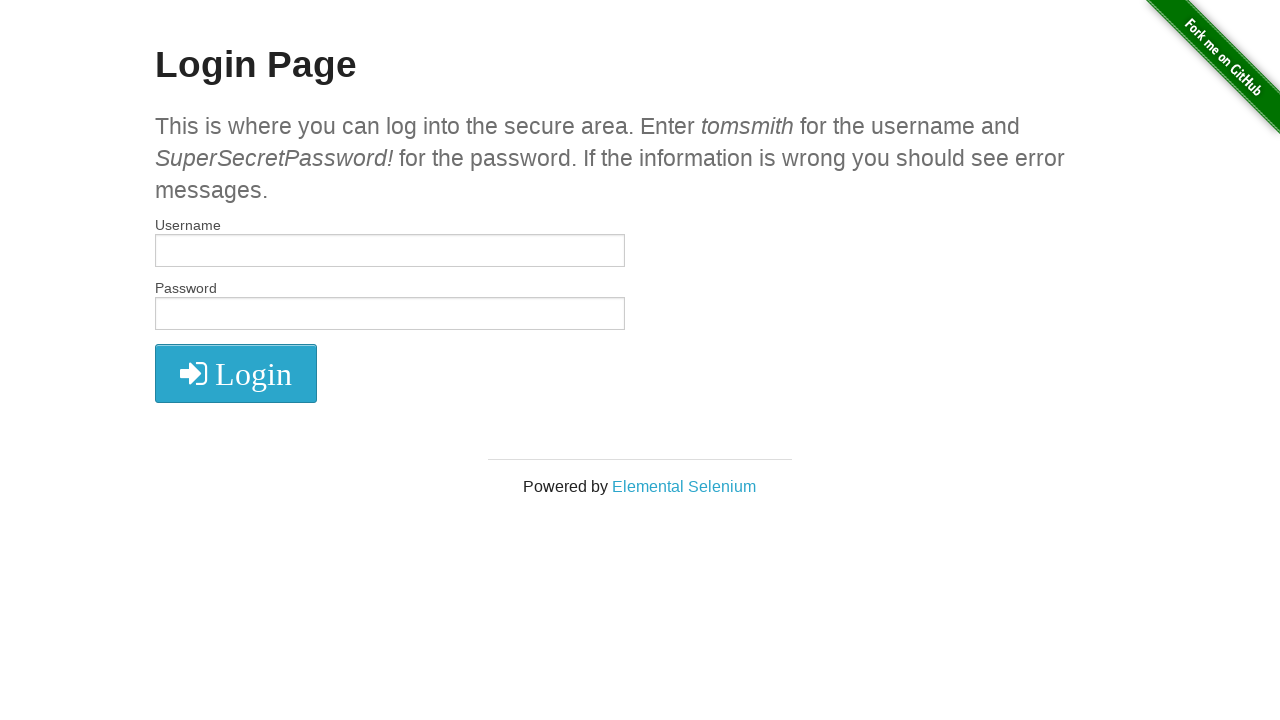